Tests form filling across multiple iframes by switching between iframe contexts and filling input fields

Starting URL: https://seleniumui.moderntester.pl/iframes.php

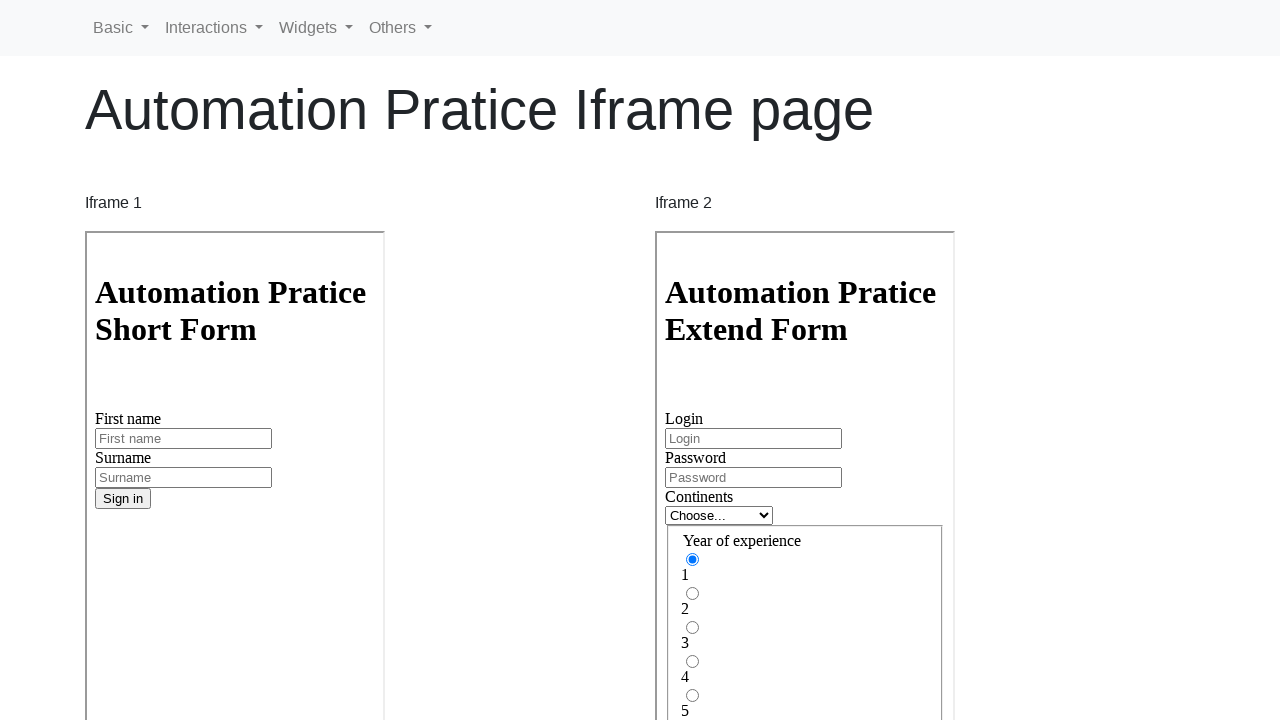

Located first iframe with name 'iframe1'
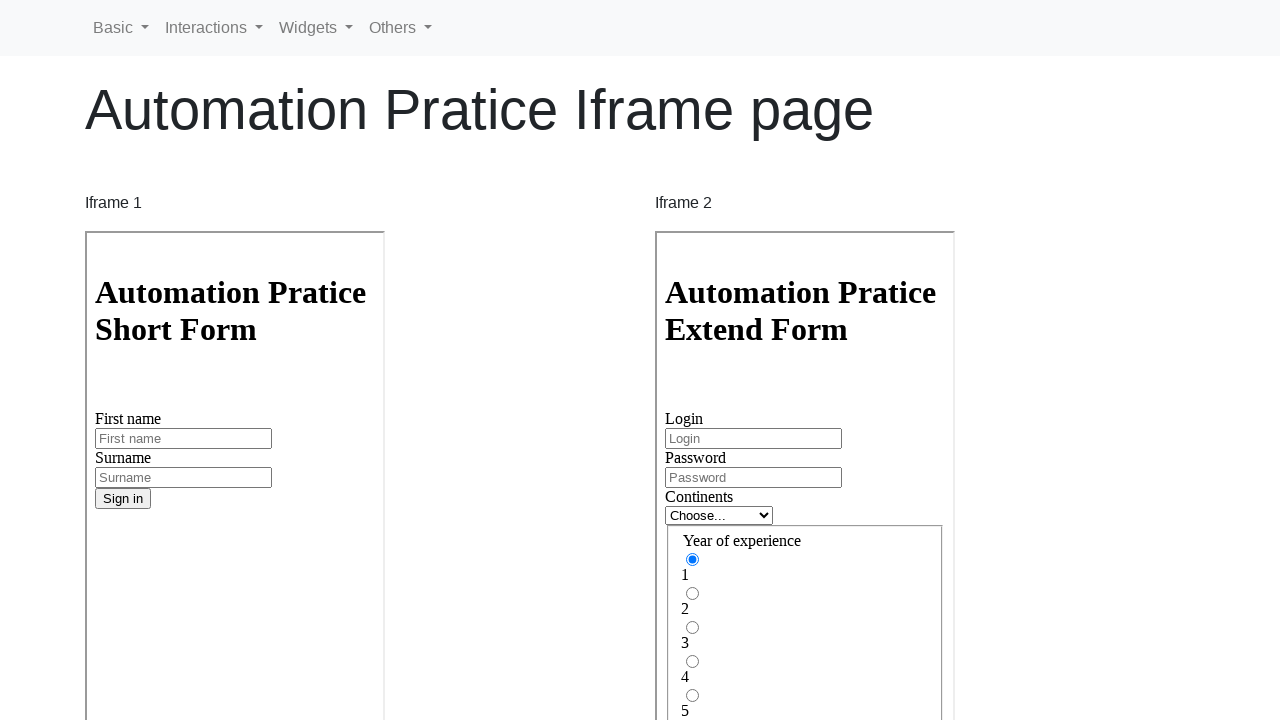

Filled first name field with 'Jan' in first iframe on iframe[name='iframe1'] >> internal:control=enter-frame >> #inputFirstName3
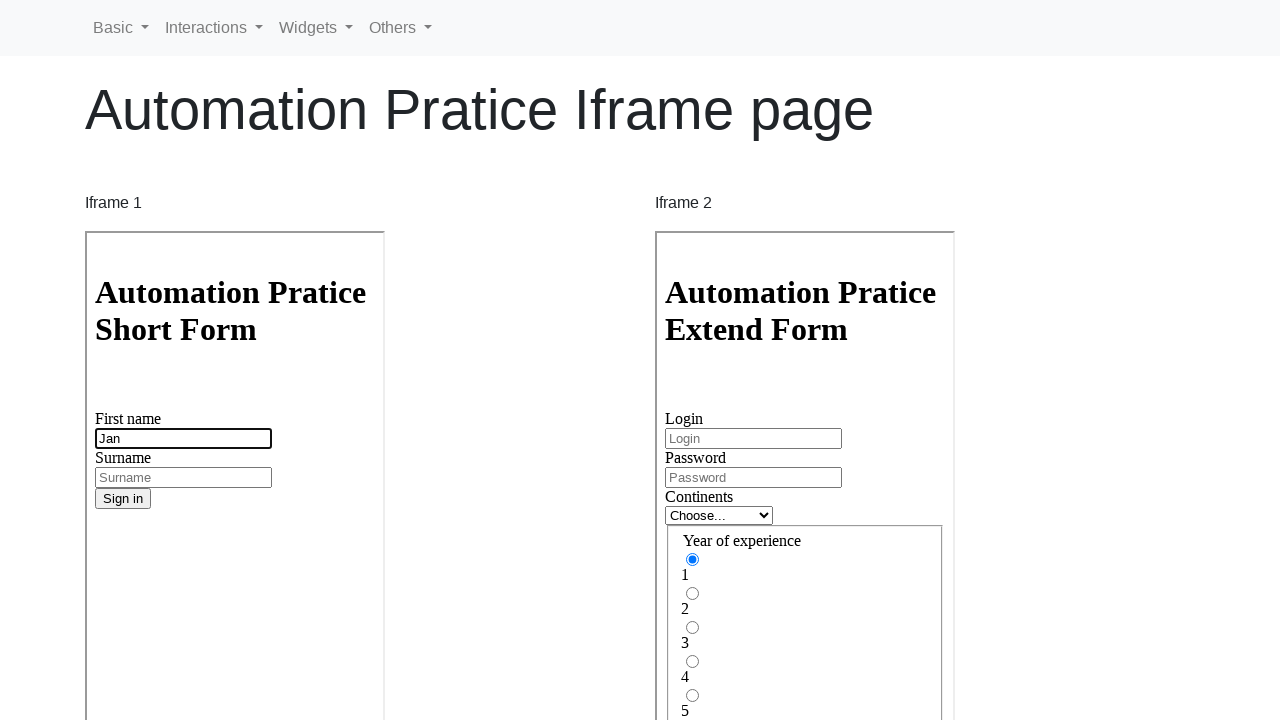

Located second iframe with name 'iframe2'
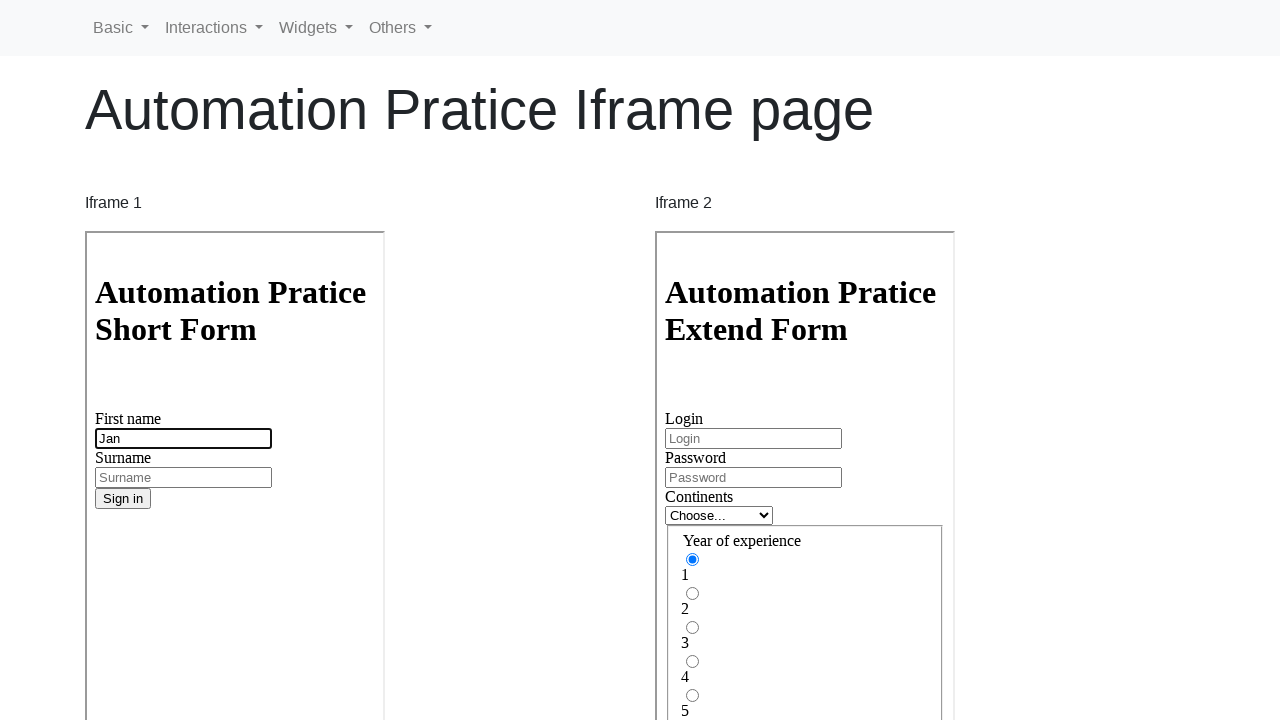

Filled login field with 'Jan123' in second iframe on iframe[name='iframe2'] >> internal:control=enter-frame >> #inputLogin
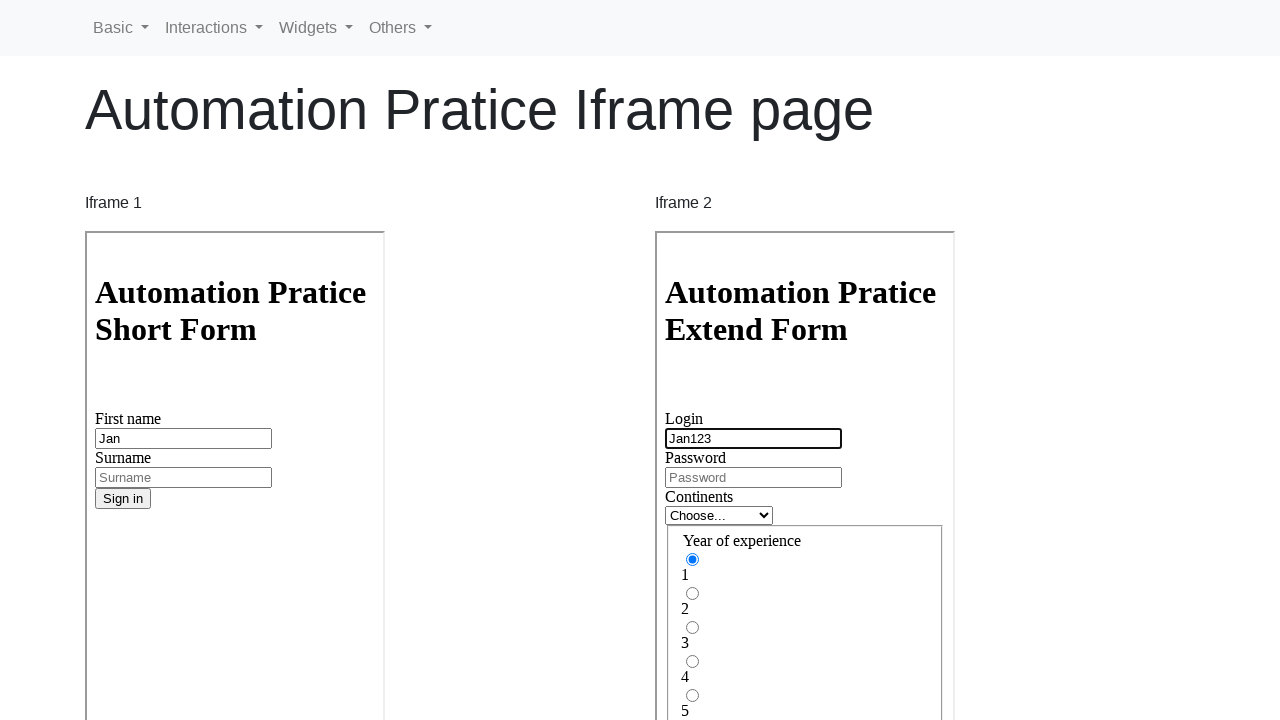

Filled password field with 'Password' in second iframe on iframe[name='iframe2'] >> internal:control=enter-frame >> #inputPassword
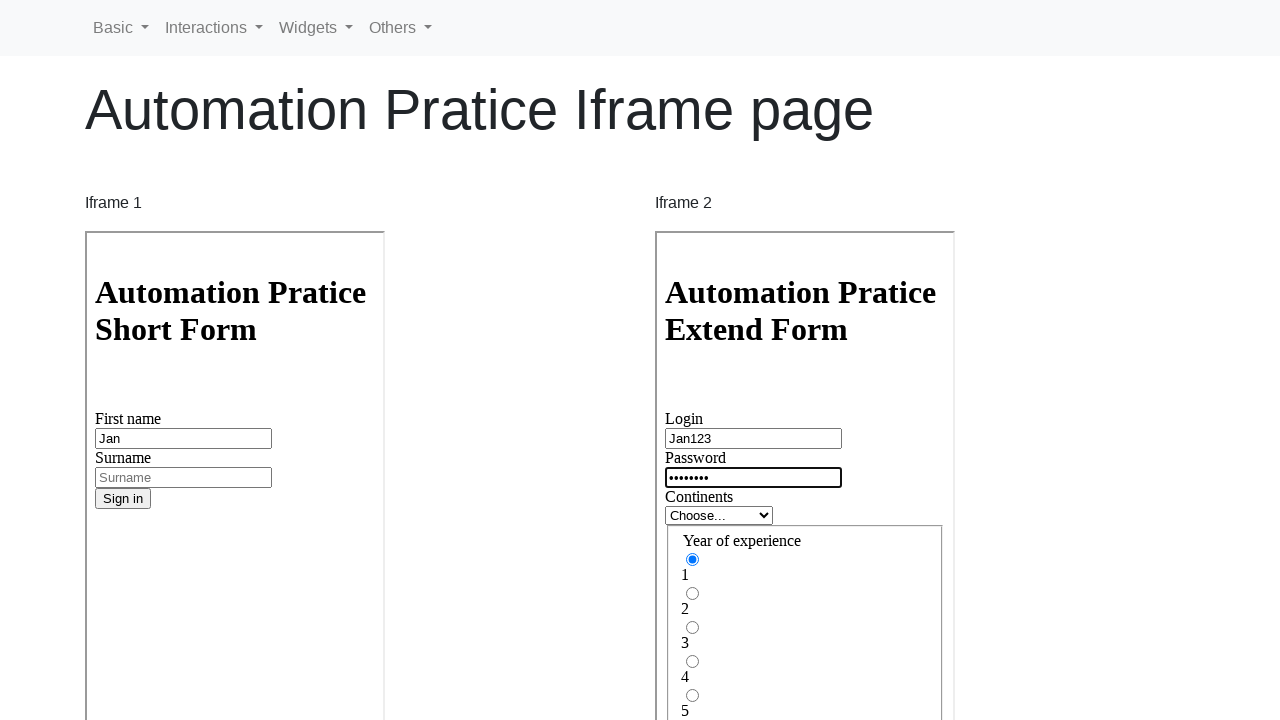

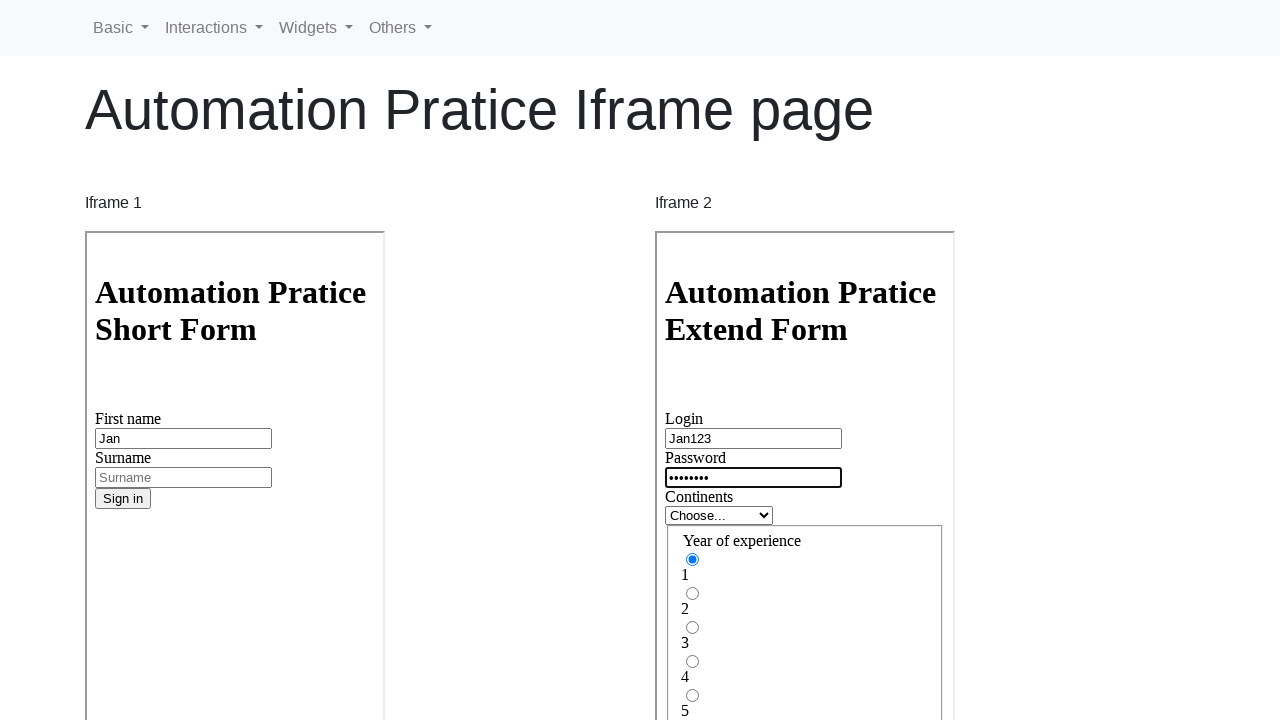